Tests registration form validation with both email and password fields empty to verify error handling.

Starting URL: http://practice.automationtesting.in

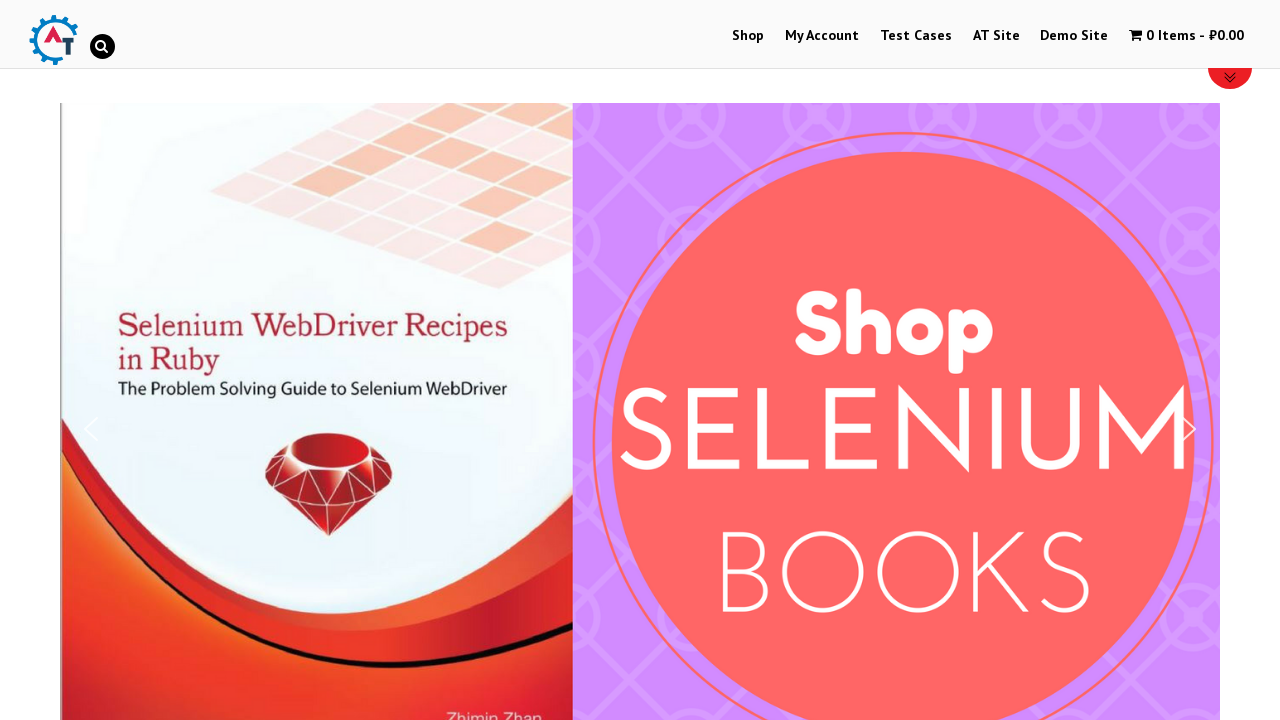

Clicked on My Account Menu at (822, 36) on #menu-item-50
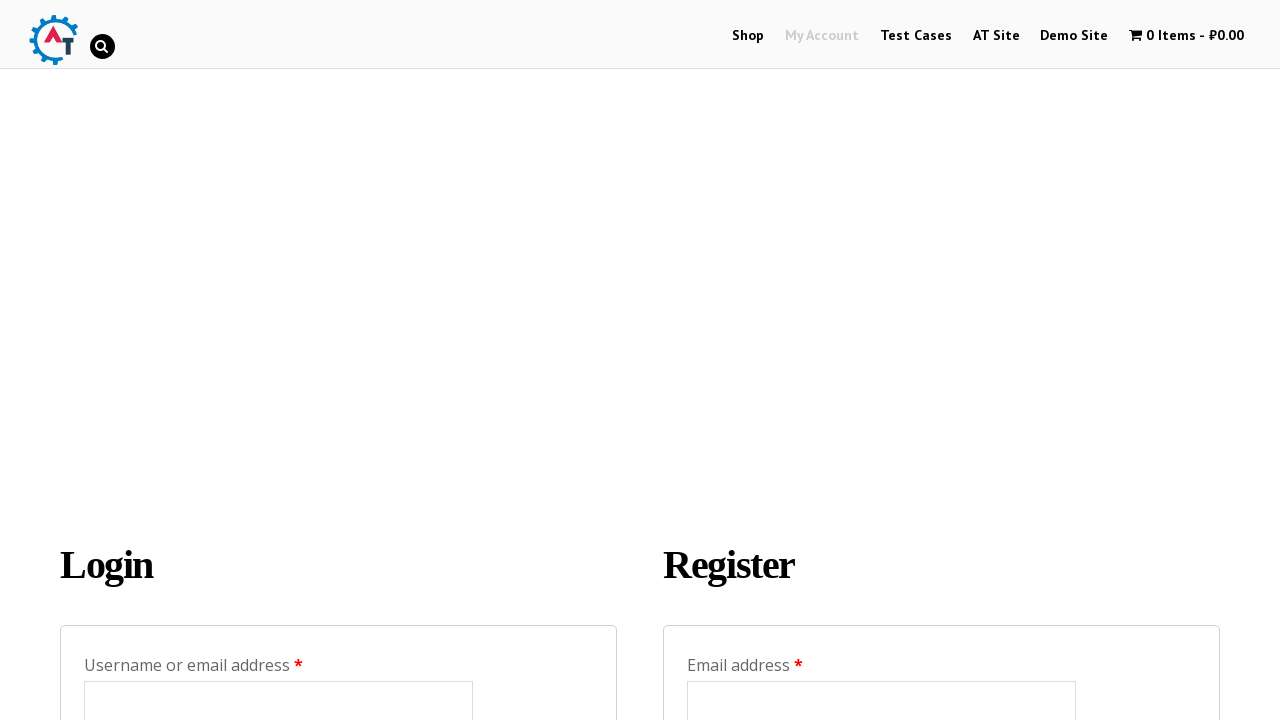

Left email field empty on #reg_email
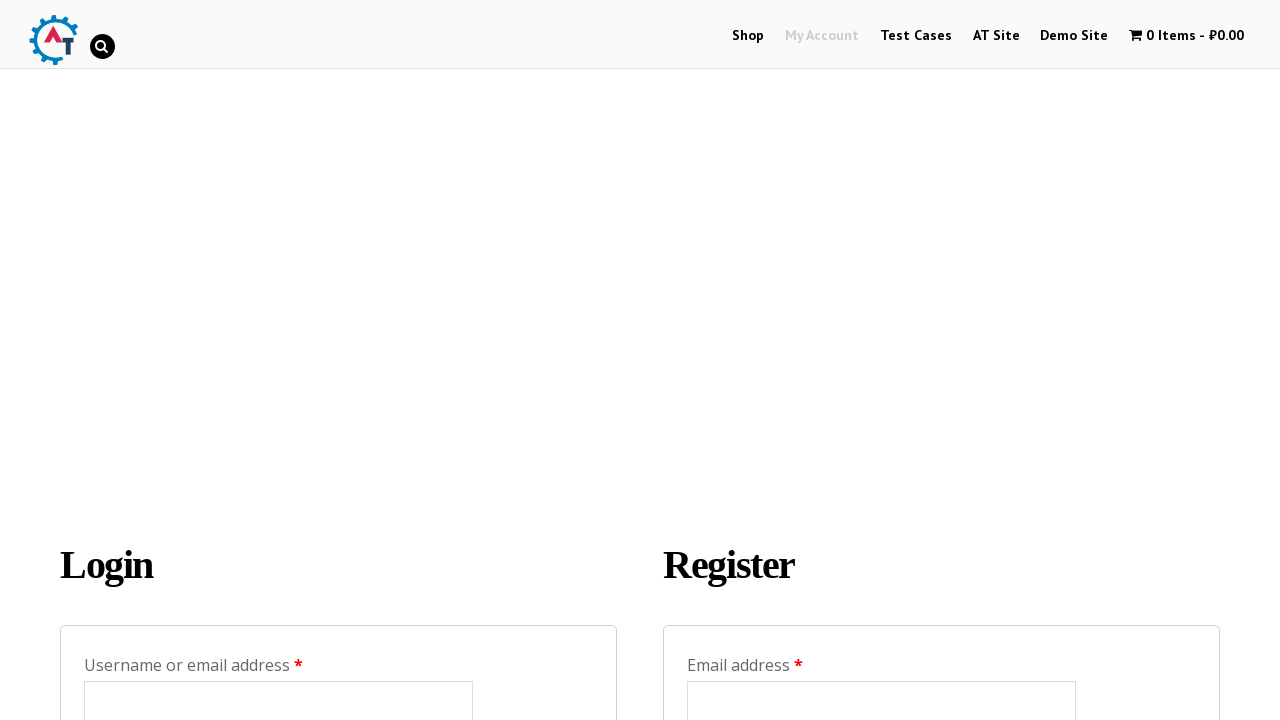

Left password field empty on #reg_password
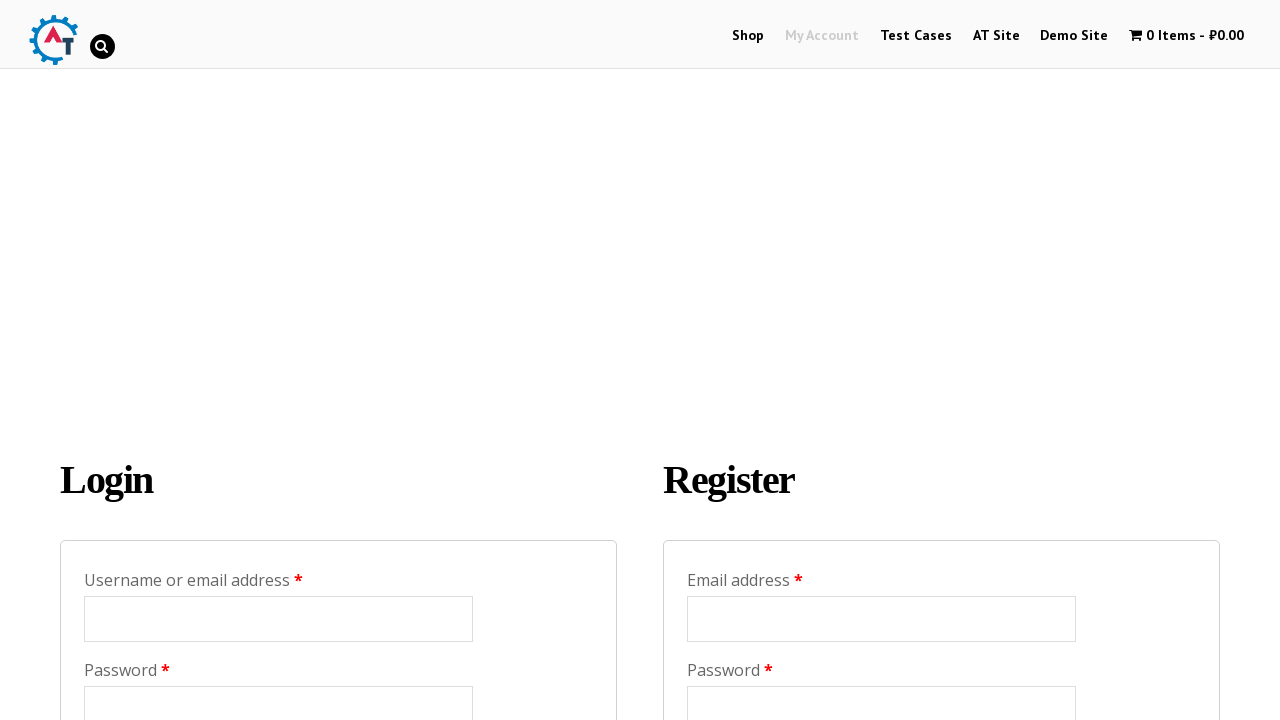

Clicked on blank area to trigger blur events at (640, 360) on html
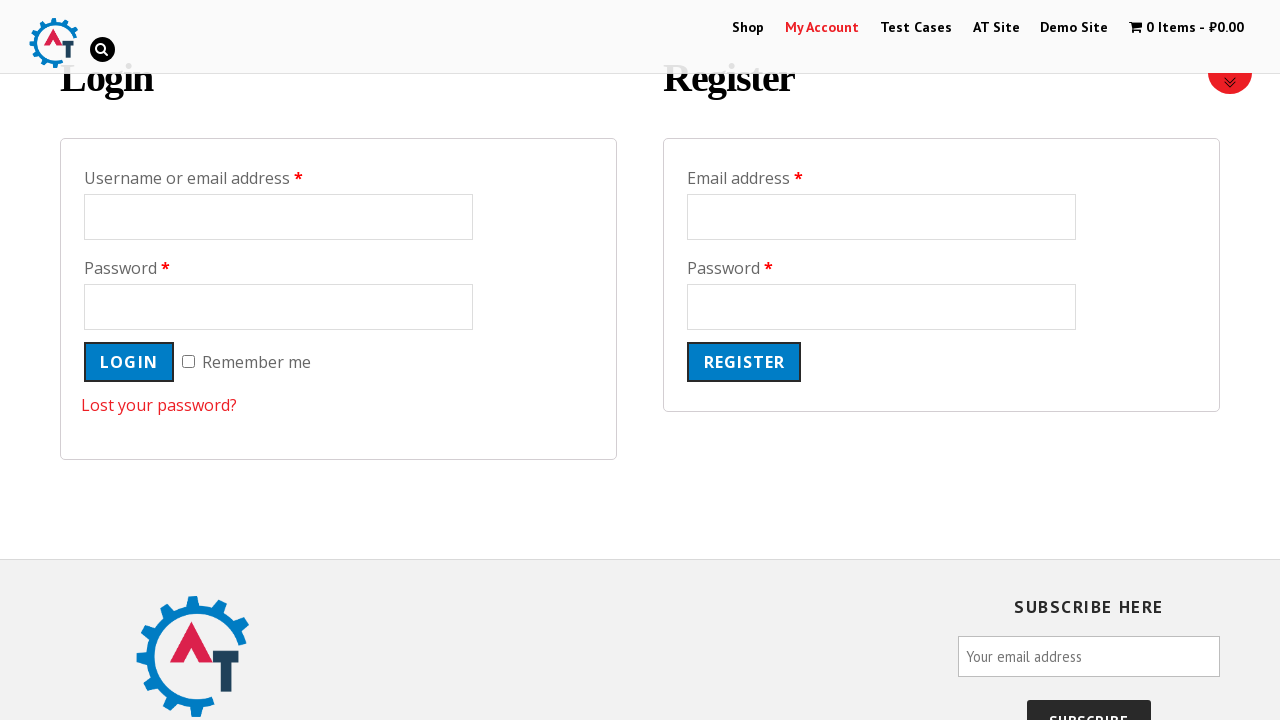

Clicked Register button with empty email and password fields at (744, 453) on input[name='register']
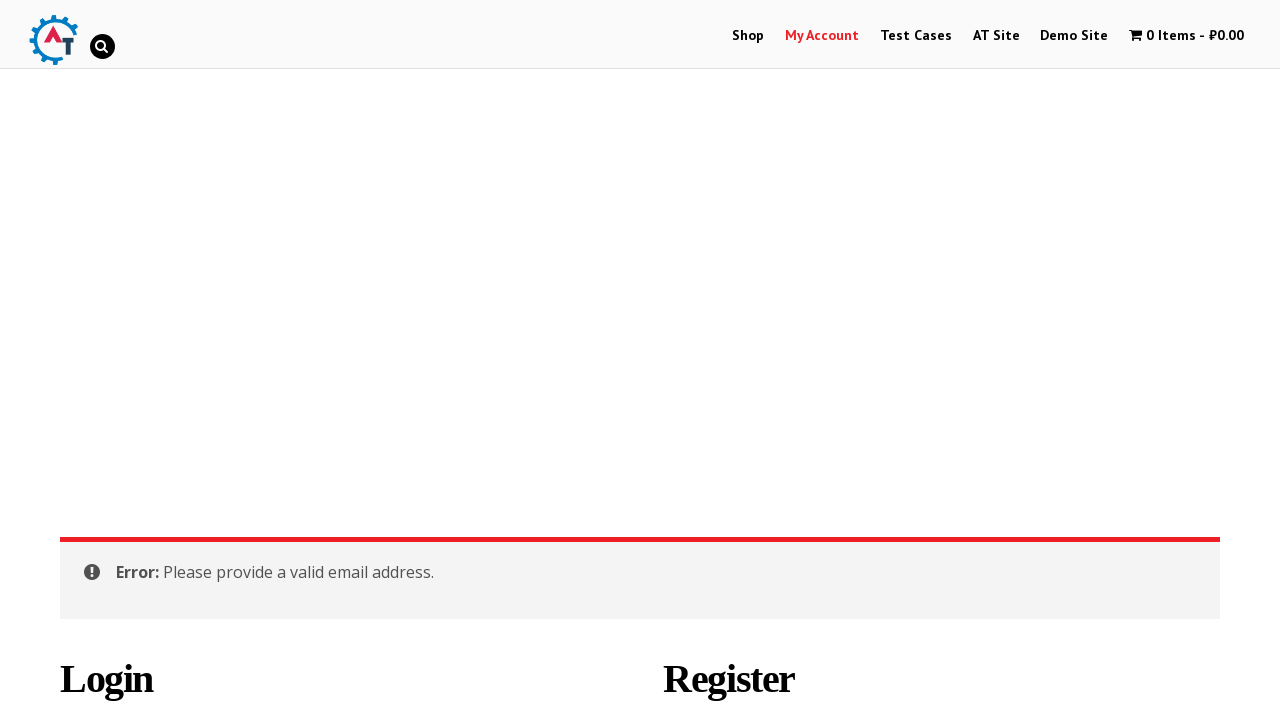

Error message appeared after submitting registration form with empty fields
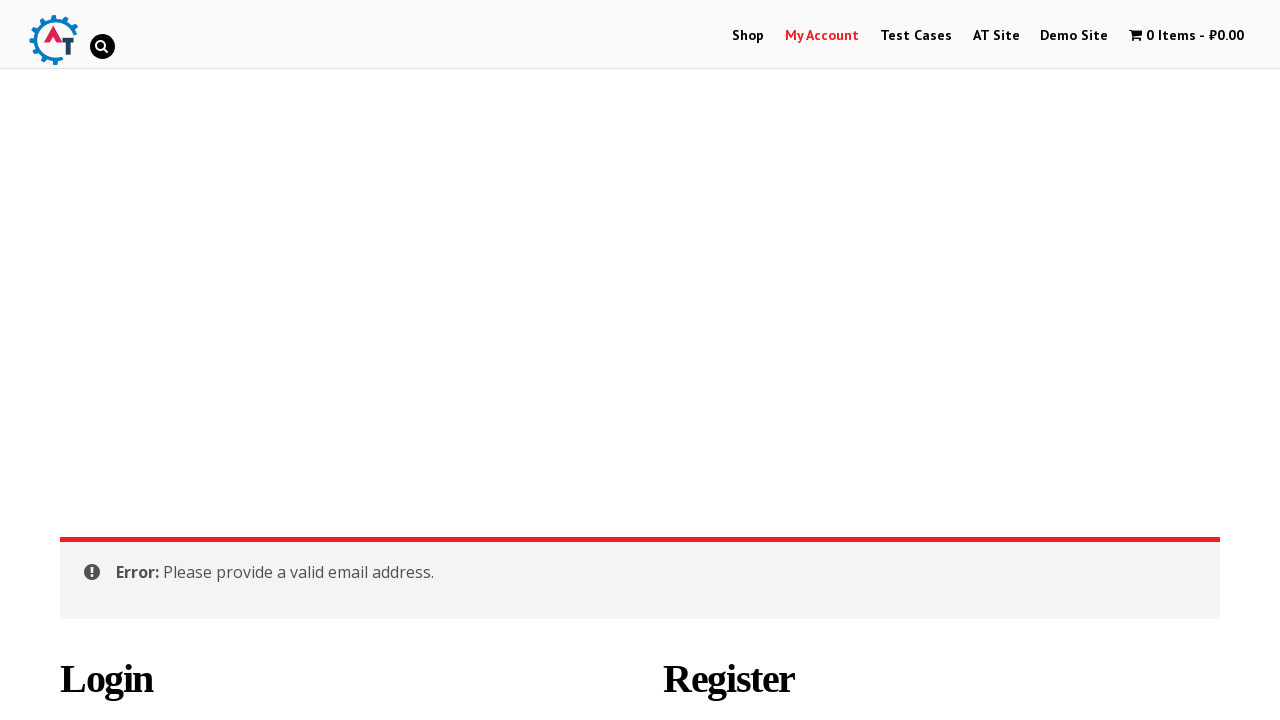

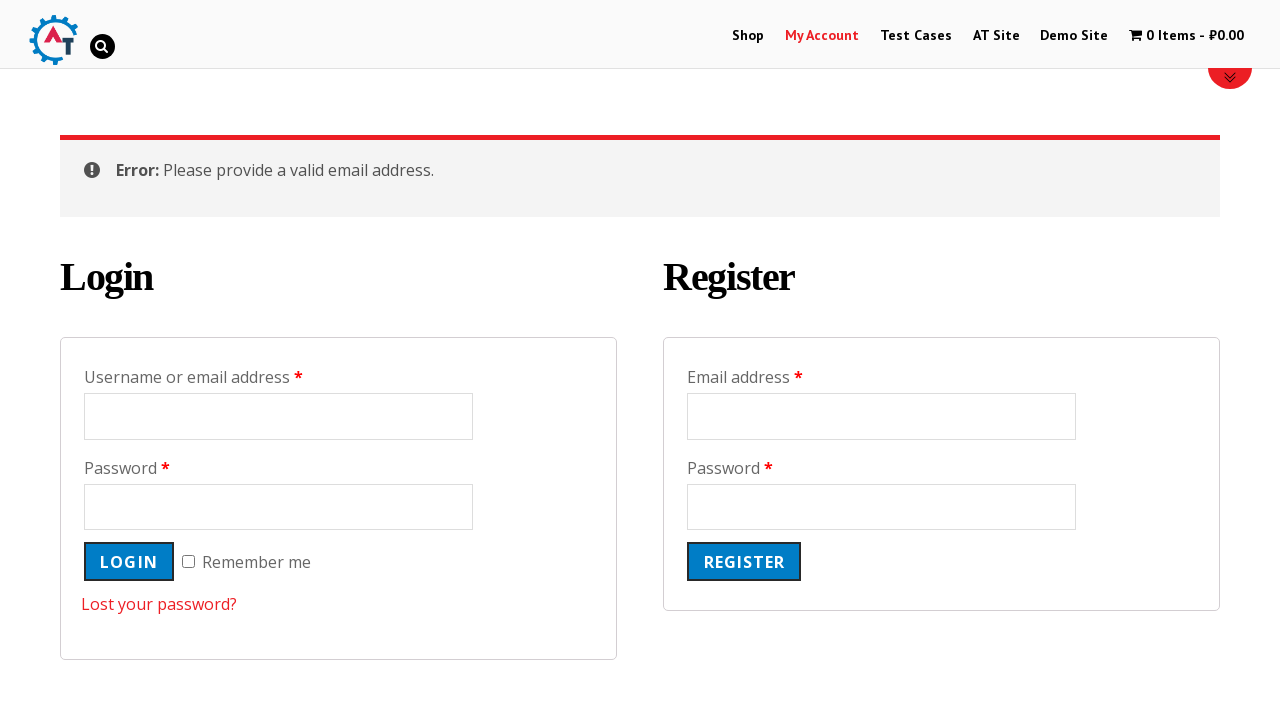